Tests typing functionality on a forgot password page by entering an email address with simulated typing delay

Starting URL: https://the-internet.herokuapp.com/forgot_password

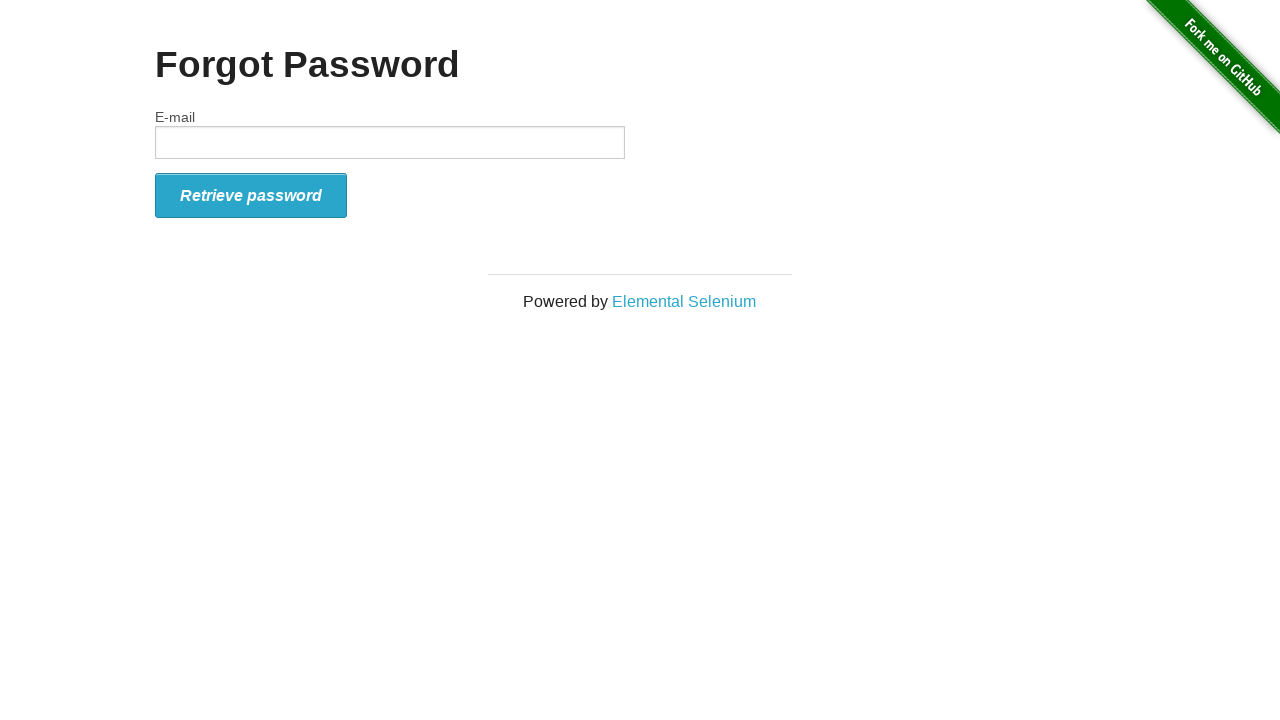

Typed email address 'ixchel@mail.com' in email field with 50ms delay to simulate real user typing on #email
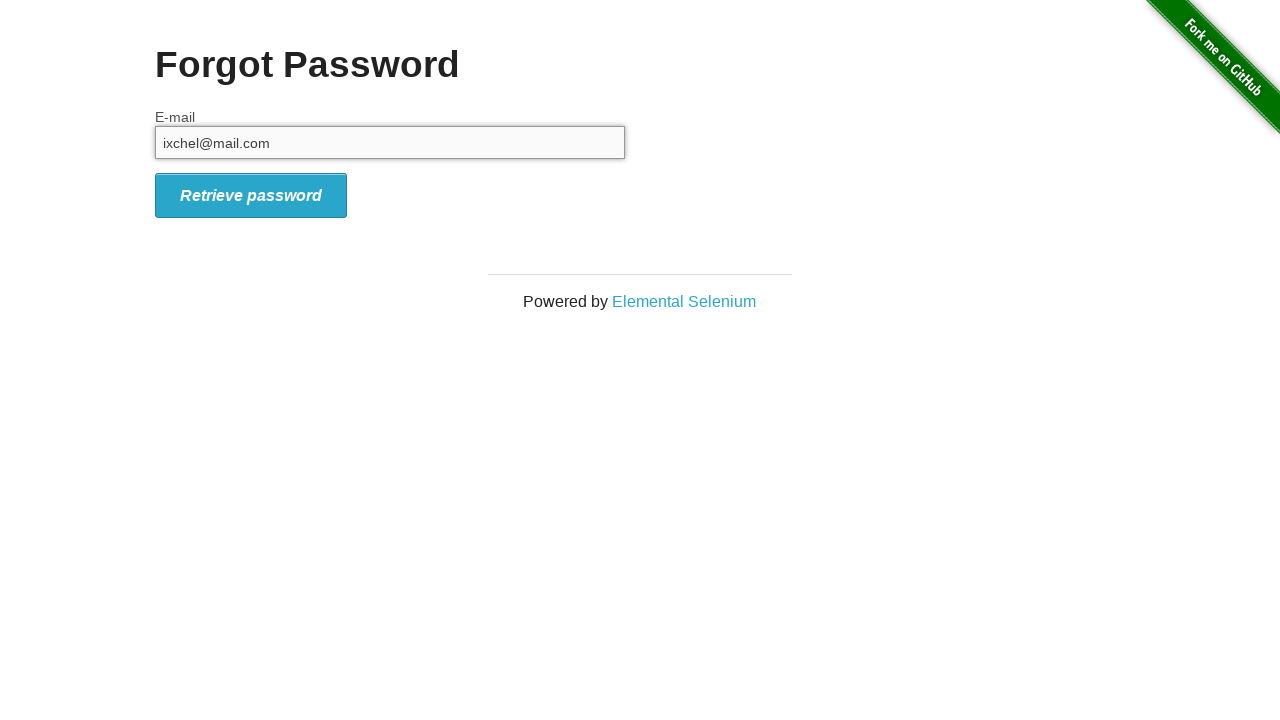

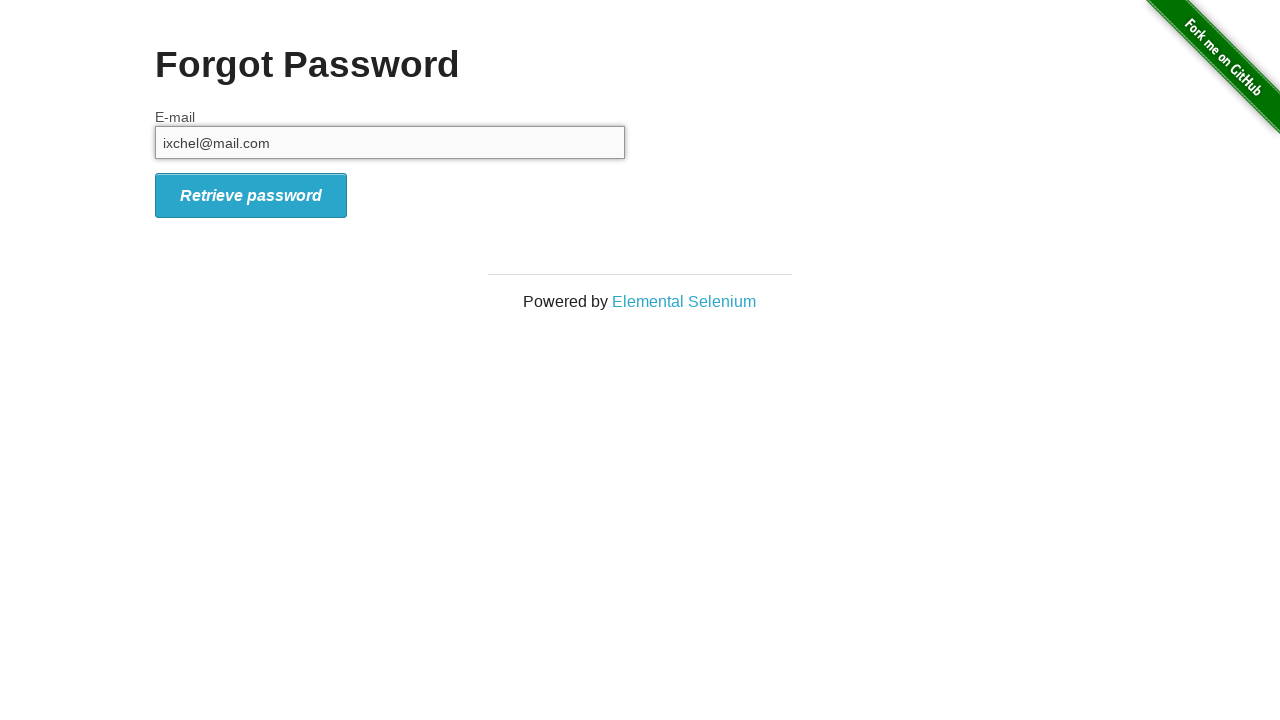